Tests moving the mouse by a specific offset from its current position

Starting URL: https://the-internet.herokuapp.com/dynamic_content?with_content=static

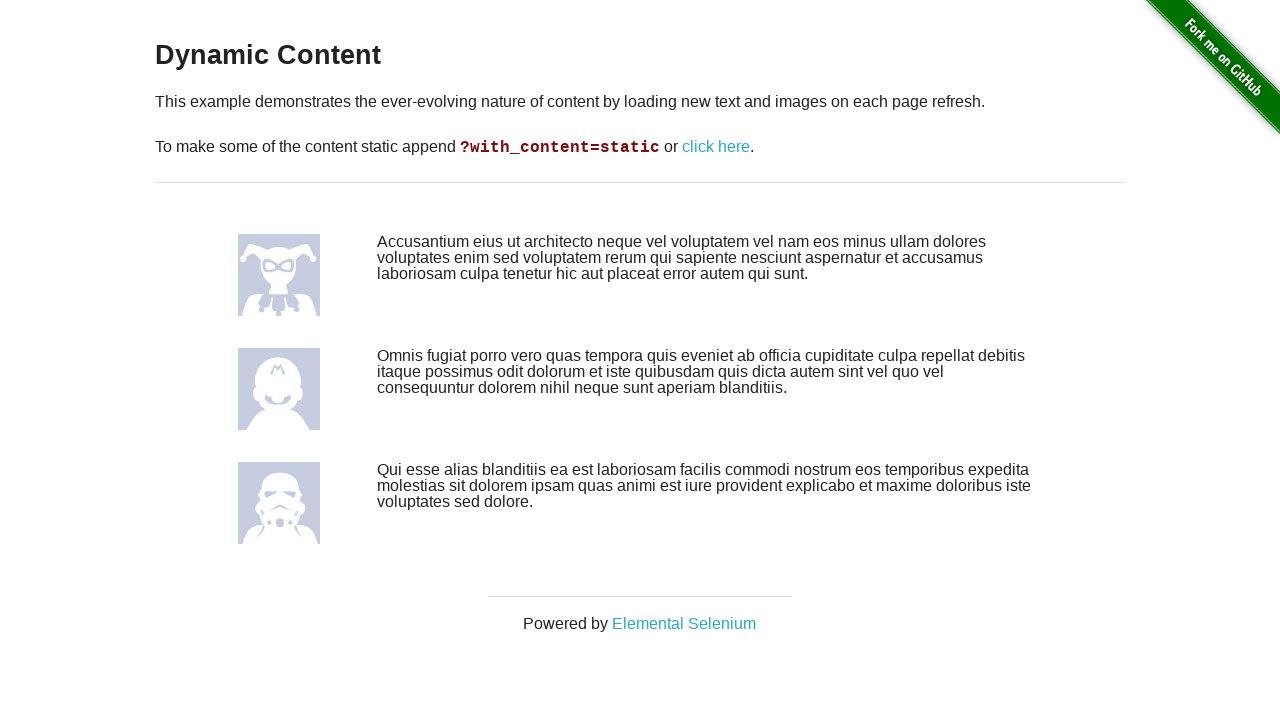

Navigated to the-internet.herokuapp.com dynamic content page
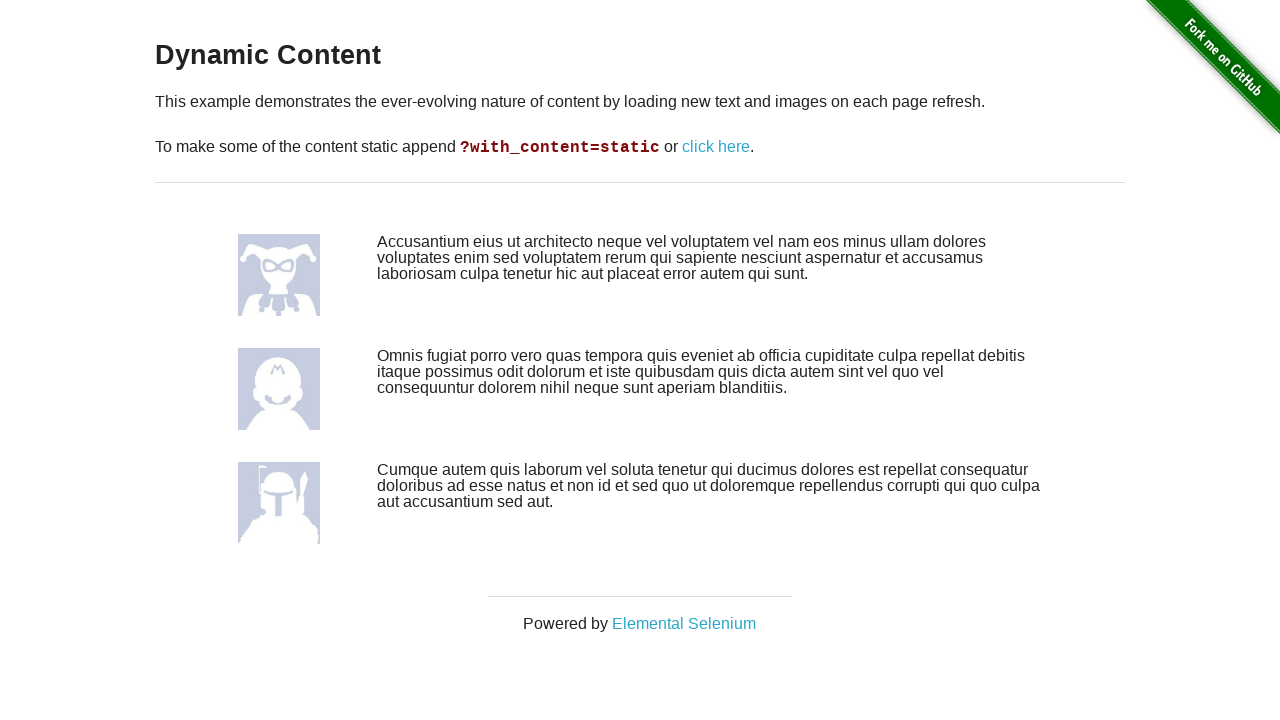

Moved mouse by offset (10, 12) from current position at (10, 12)
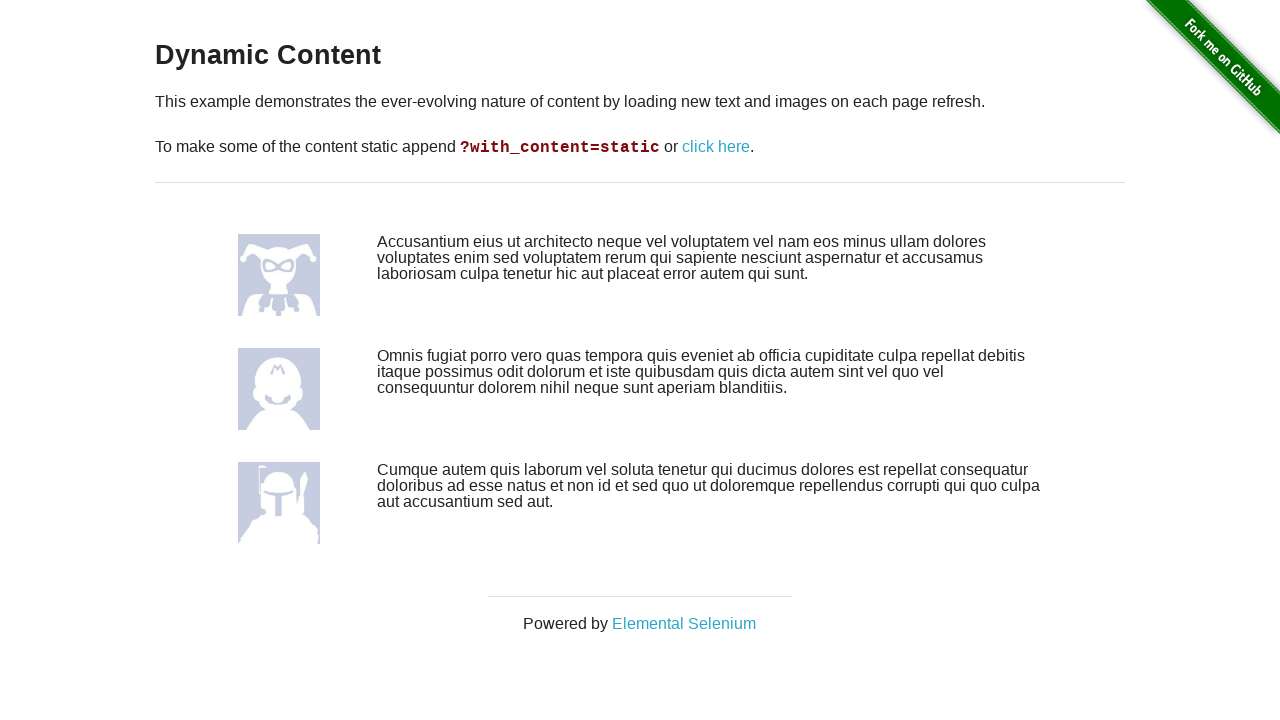

Verified content element is still accessible after mouse move
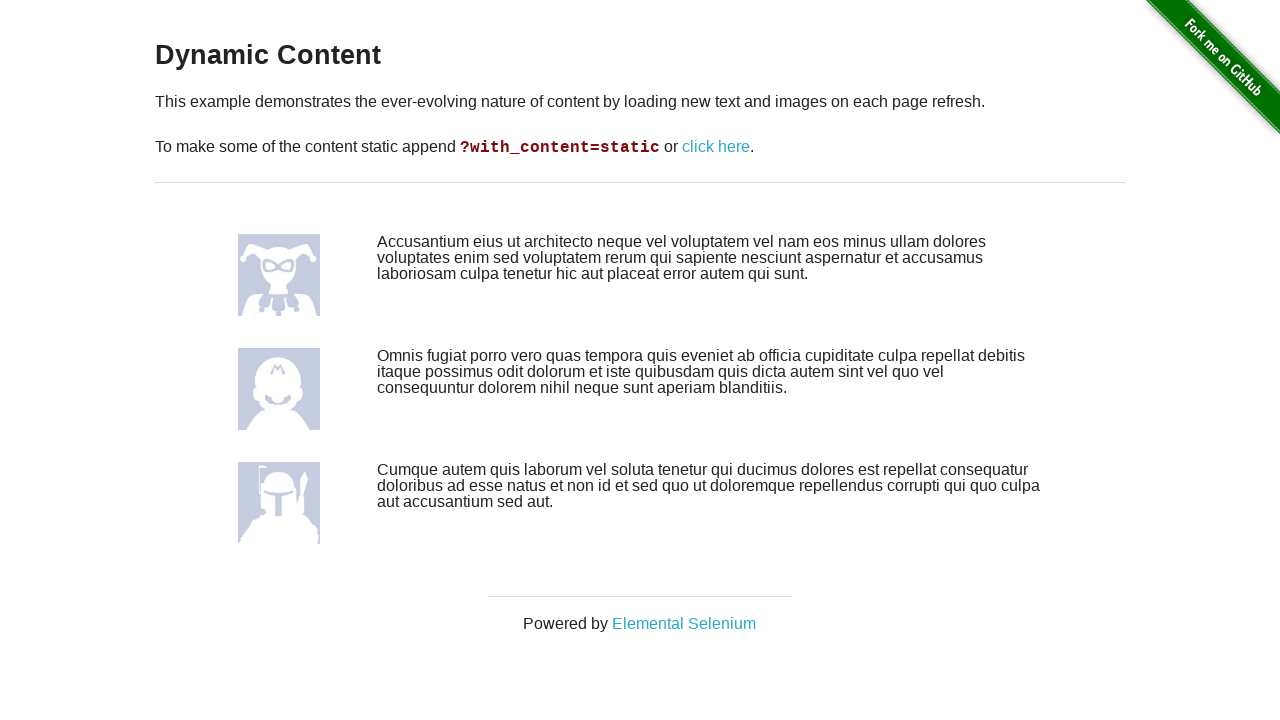

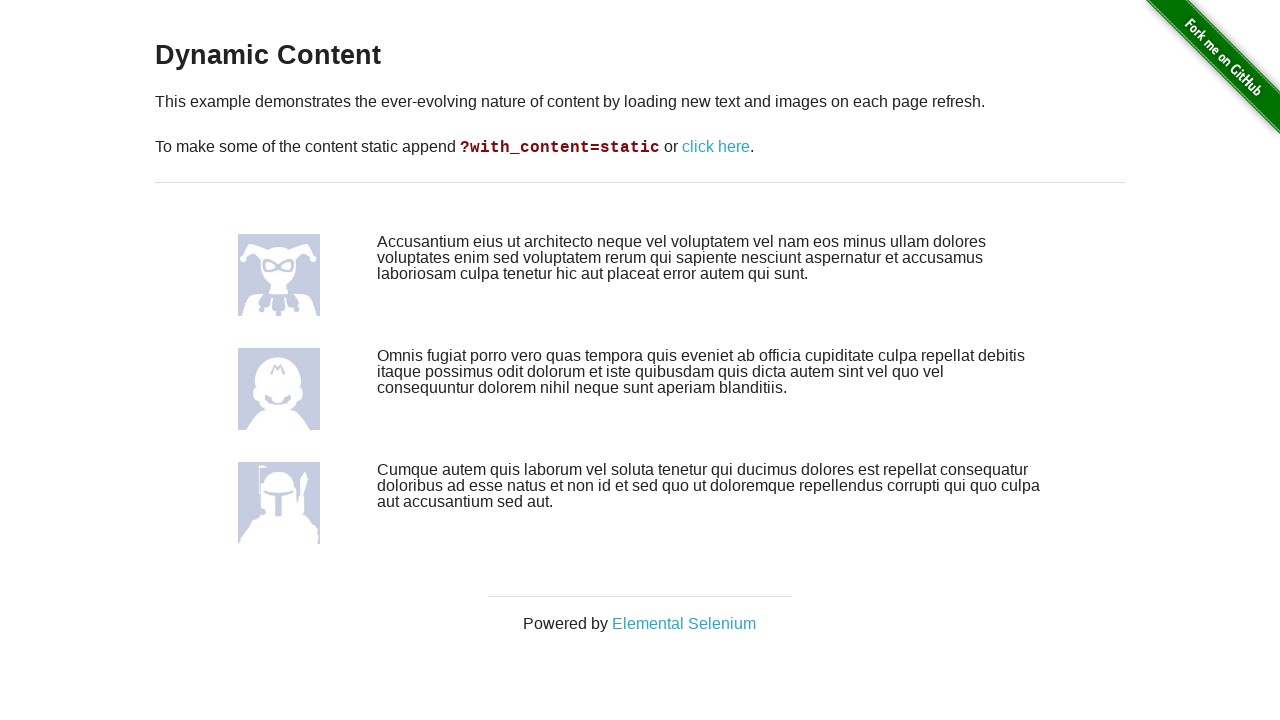